Tests form element interactions including filling a text input, clearing it, clicking it, and selecting a radio button on a practice form page

Starting URL: https://formy-project.herokuapp.com/form

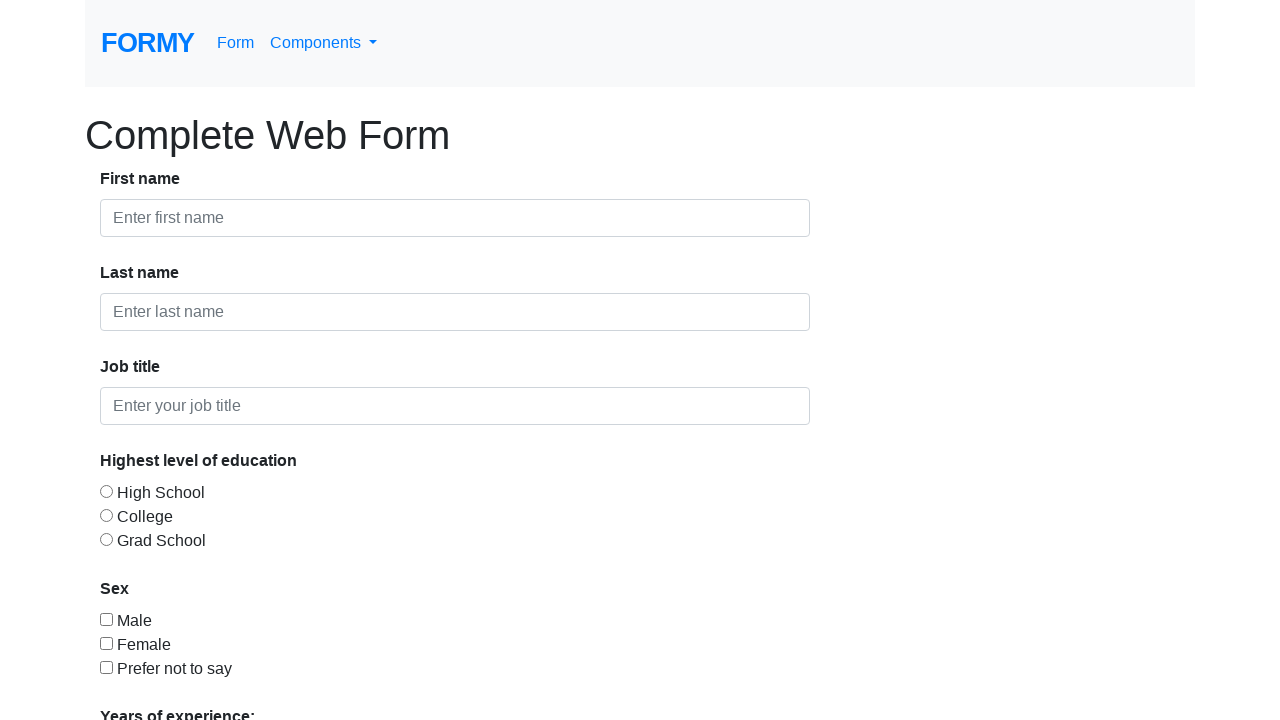

Filled first name input field with test text 'Nijat afdsfasdfasdfasd f va!@#$%' on input#first-name
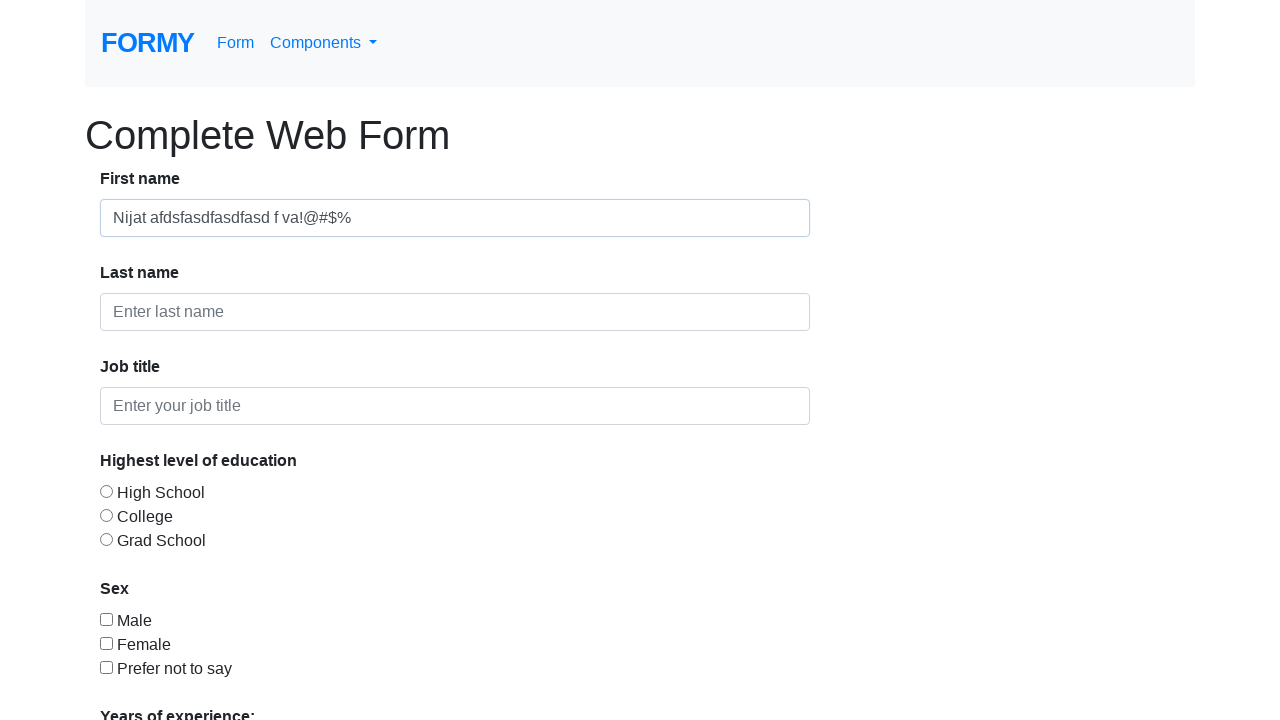

Cleared the first name input field on input#first-name
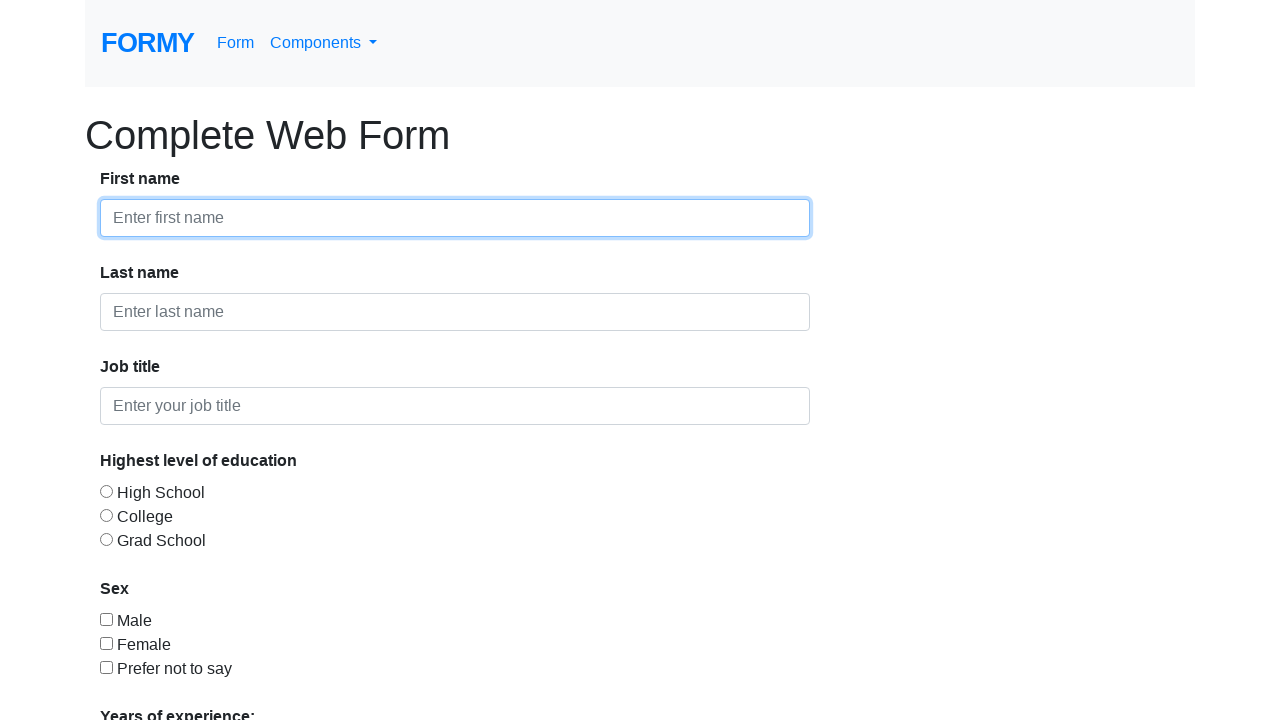

Clicked on the first name input field at (455, 218) on input#first-name
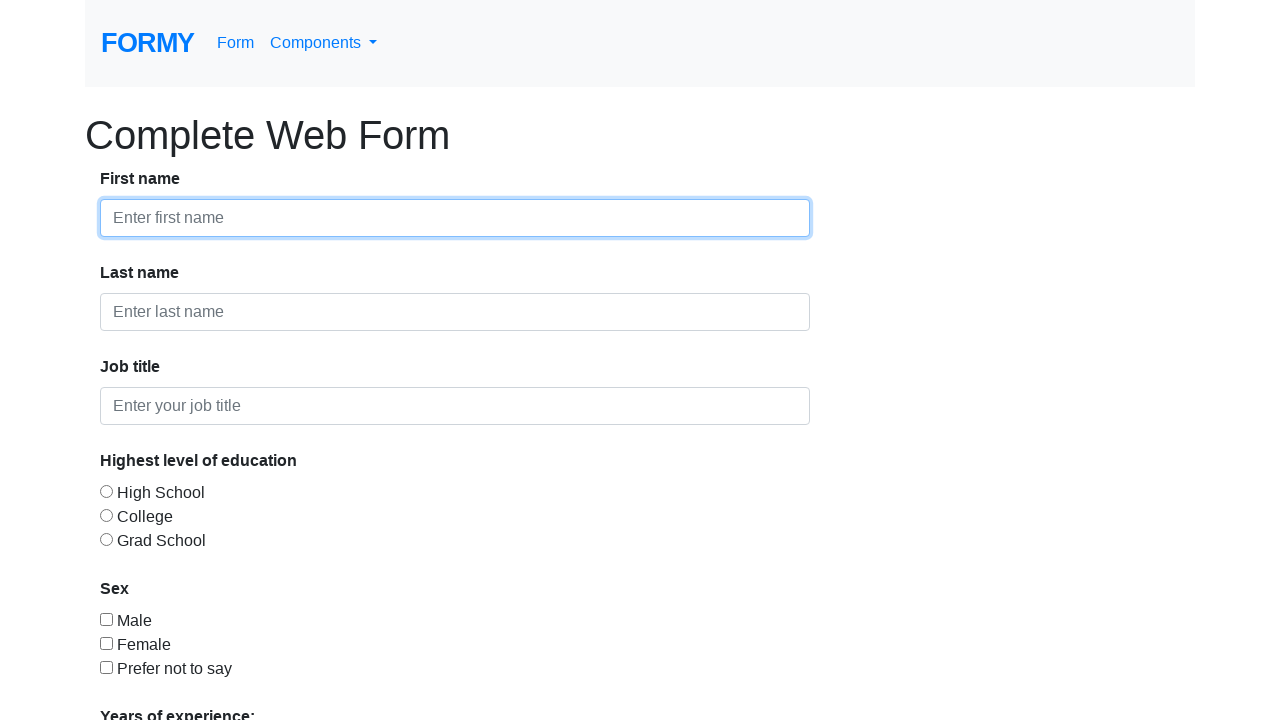

Clicked on the high school radio button at (106, 491) on #radio-button-1
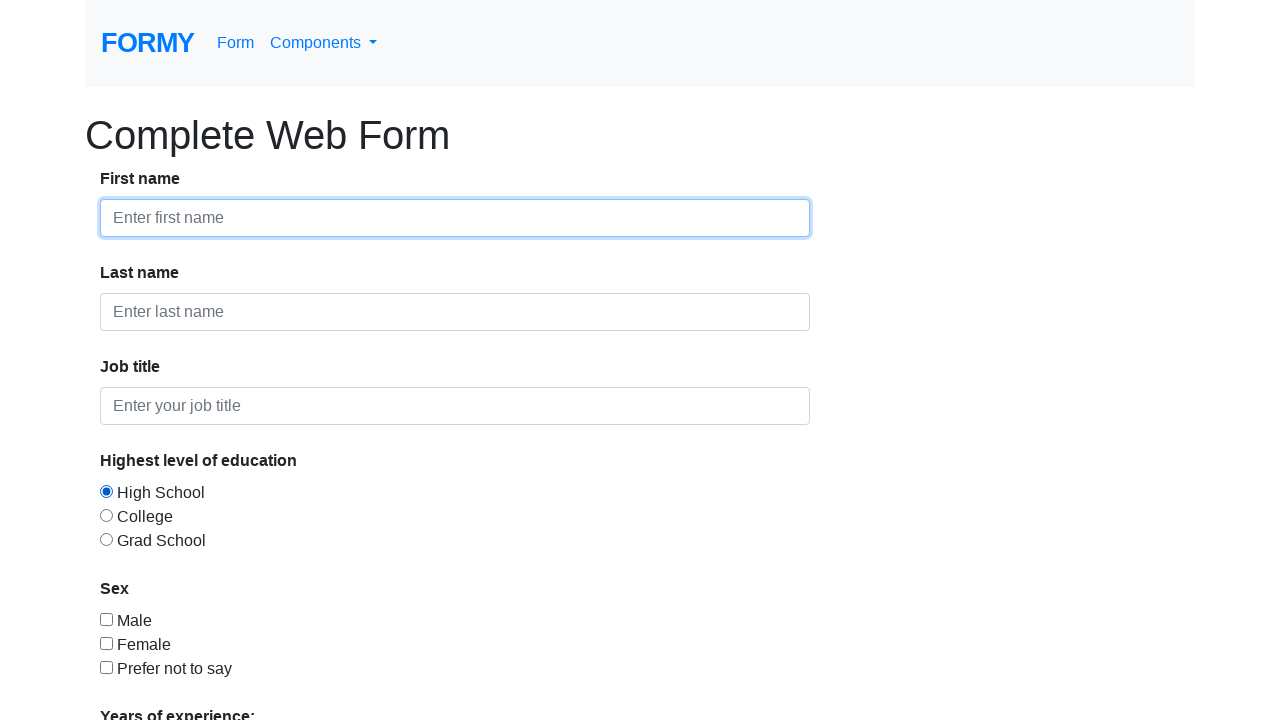

Verified that the high school radio button is selected
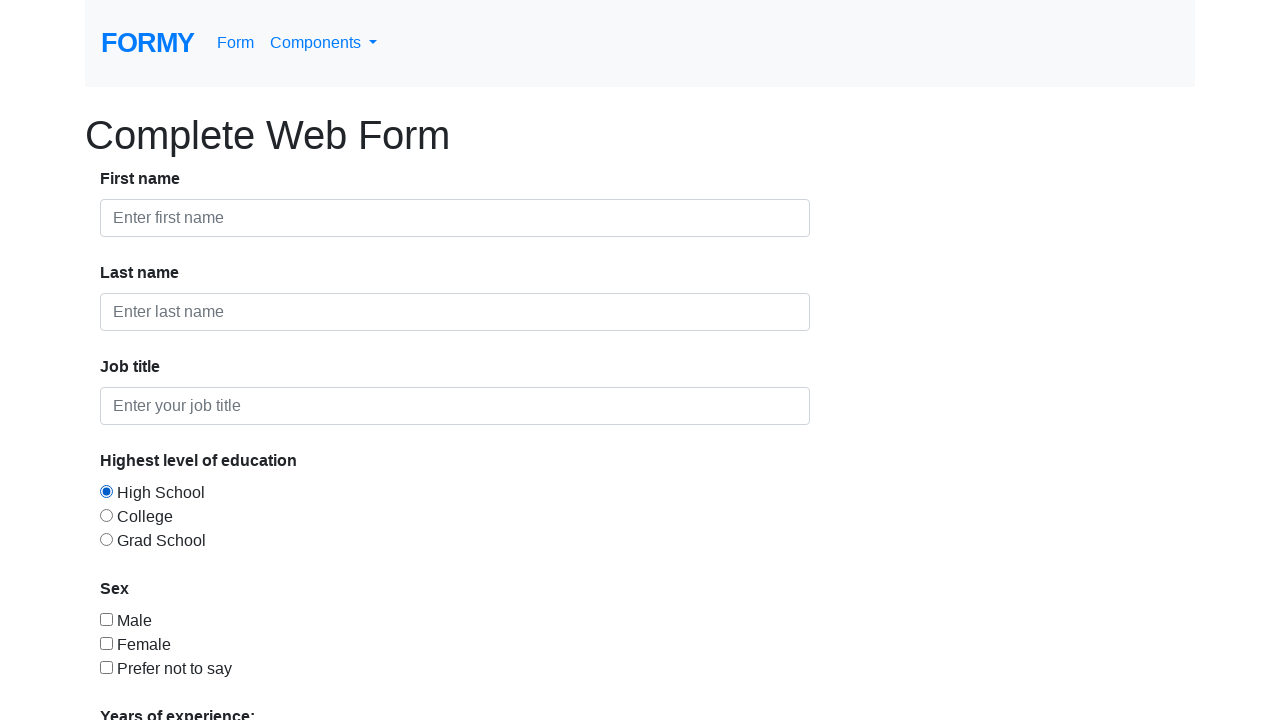

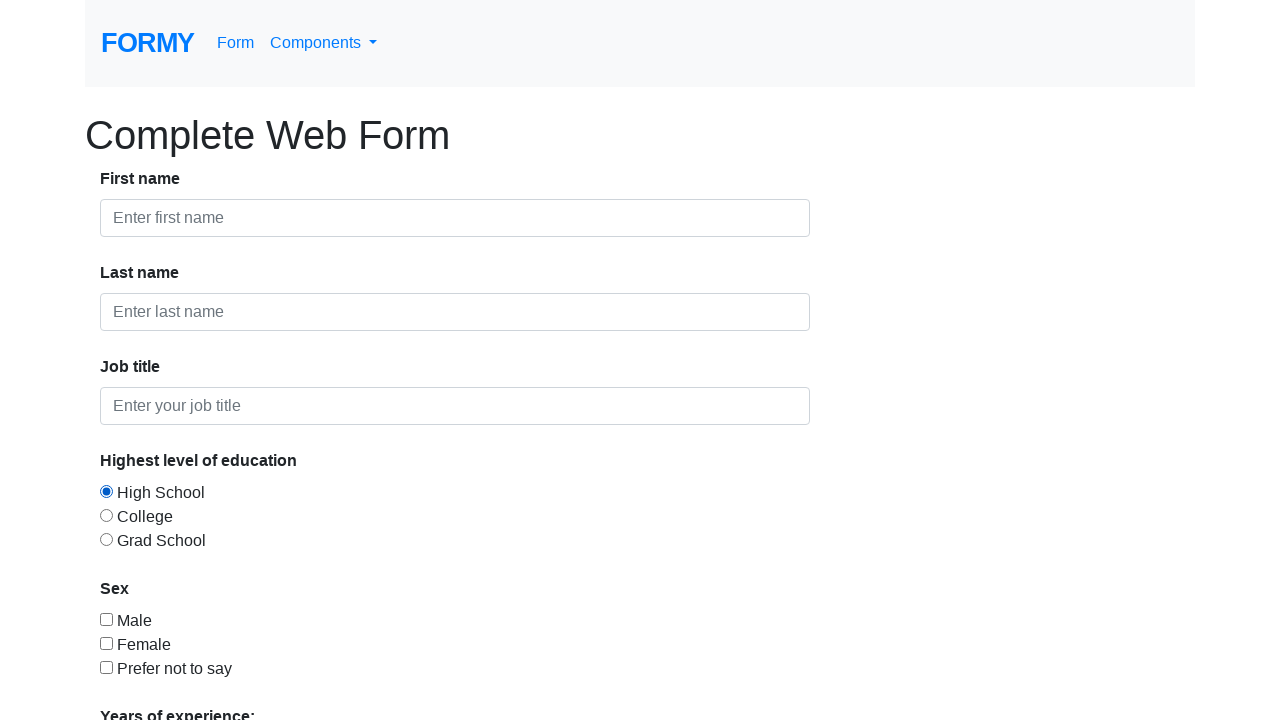